Tests navigation to the drag and drop page by clicking the link and verifying the page loads correctly

Starting URL: https://bonigarcia.dev/selenium-webdriver-java/

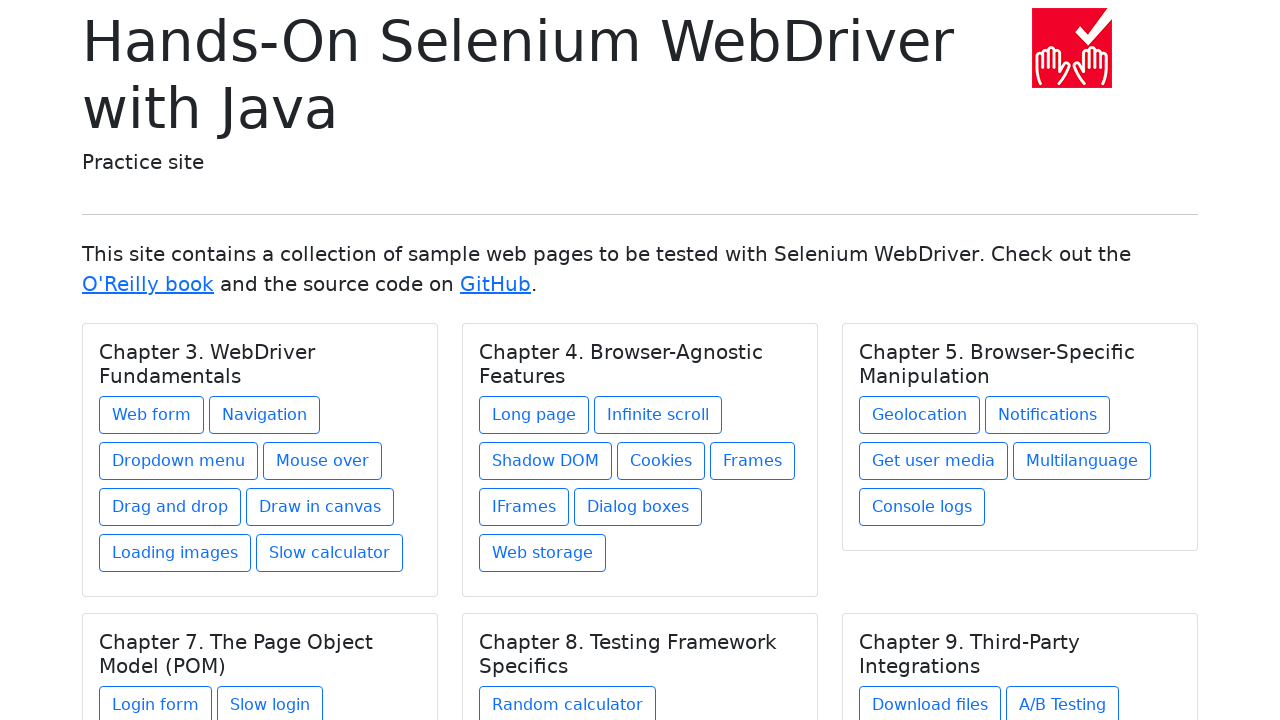

Clicked on the drag and drop link at (170, 507) on xpath=//a[@href='drag-and-drop.html']
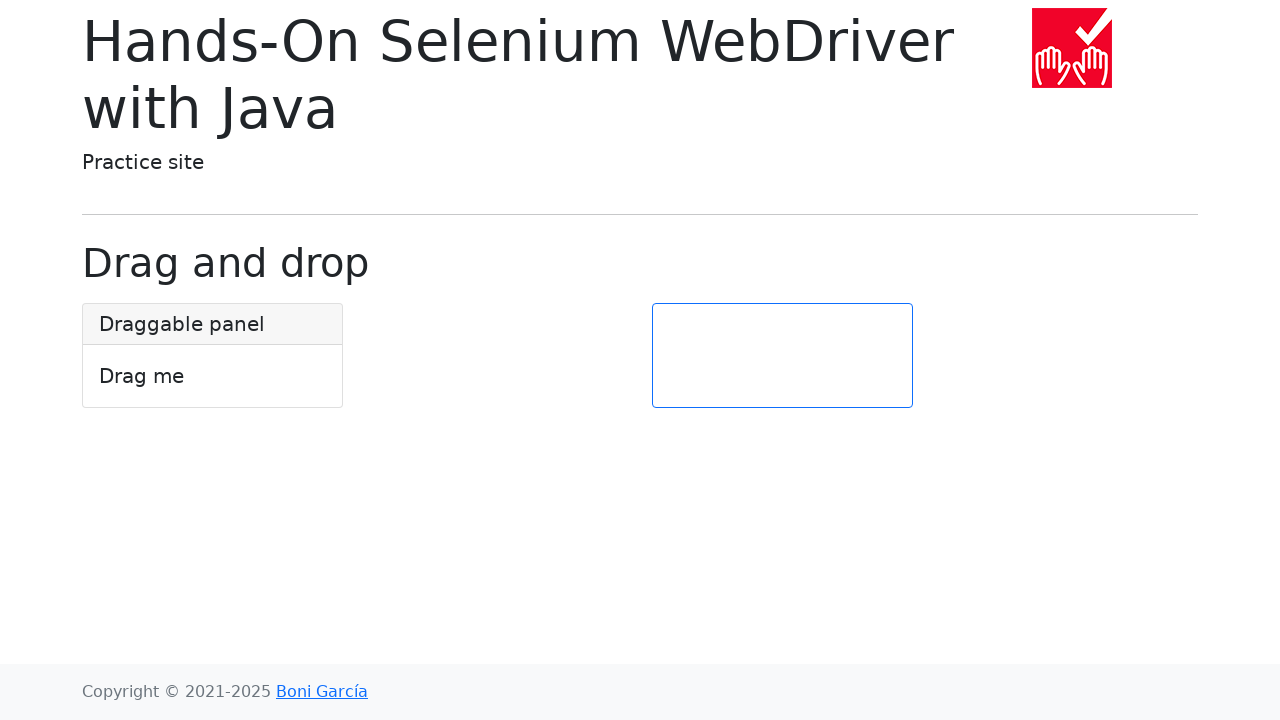

Drag and drop page loaded with title verified
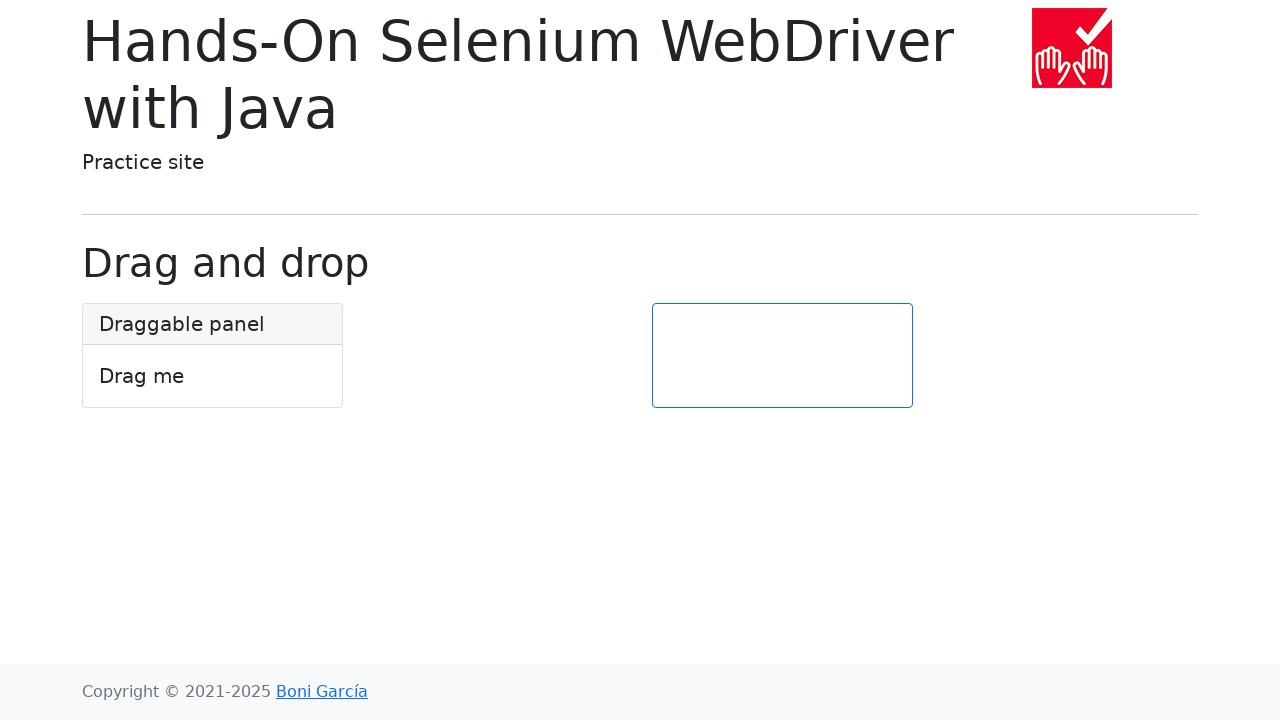

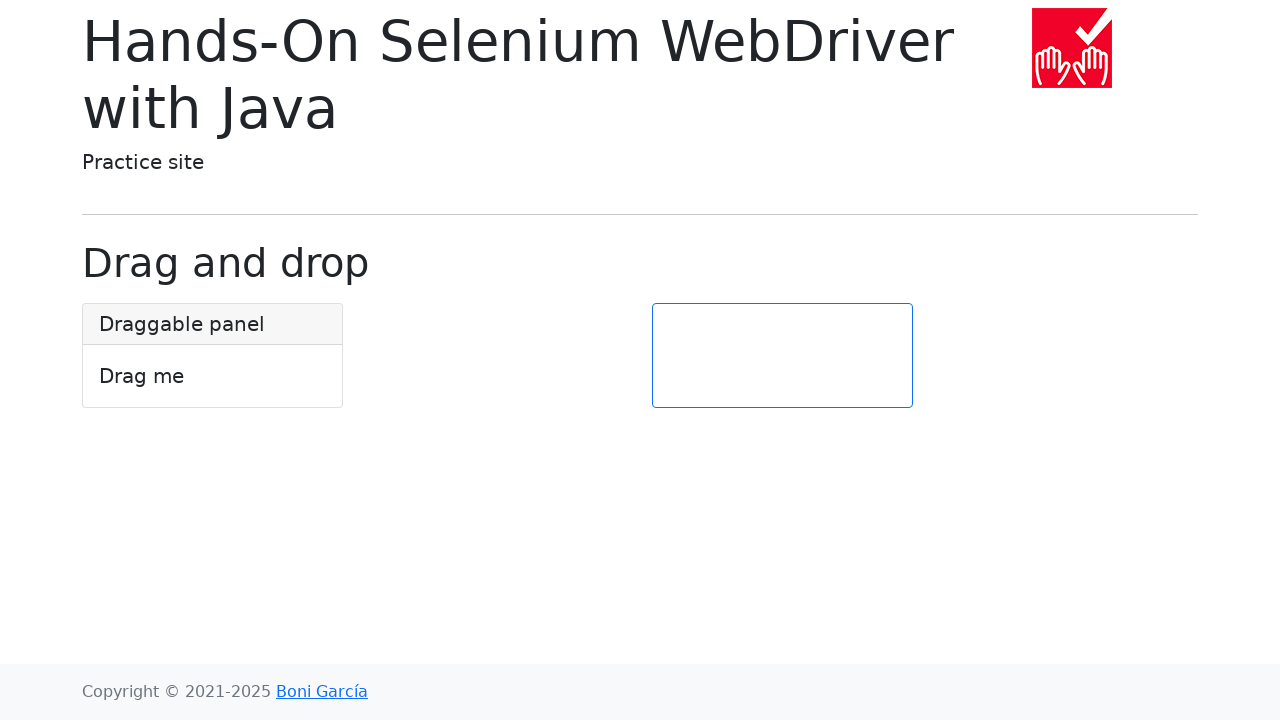